Opens multiple links from the footer section in new tabs using keyboard shortcuts and switches between them to get page titles

Starting URL: https://rahulshettyacademy.com/AutomationPractice/

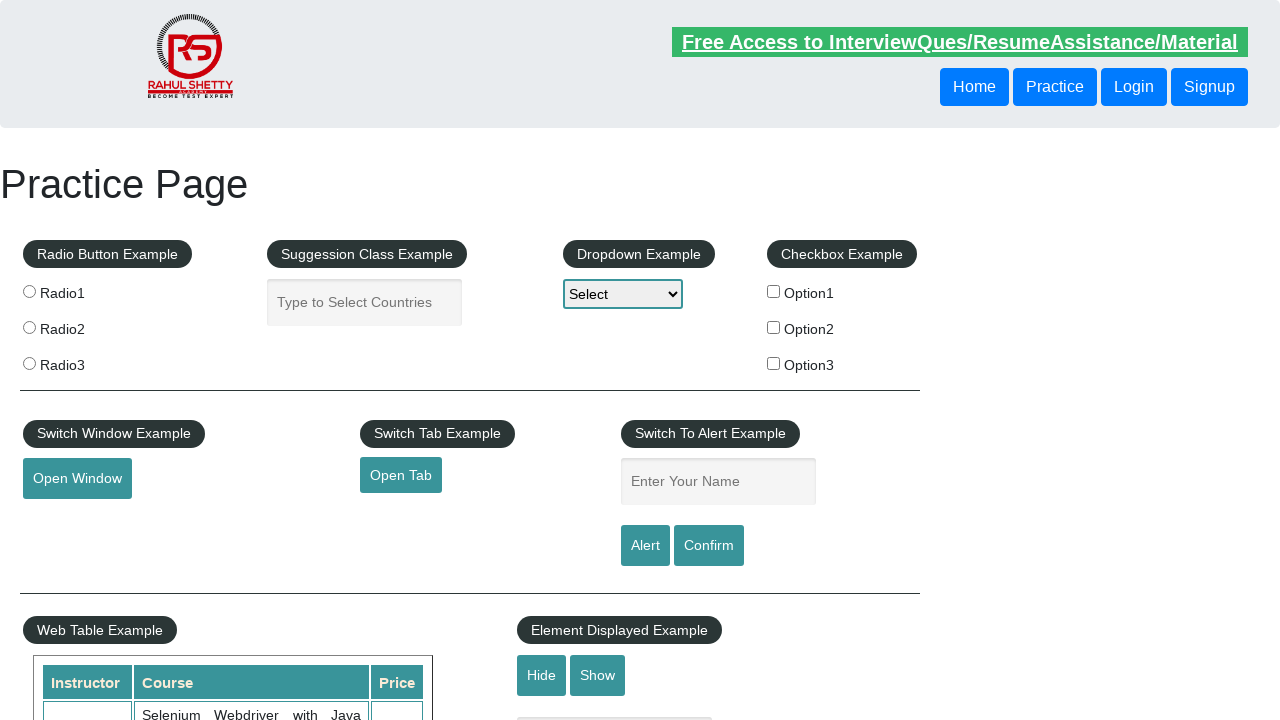

Located footer section
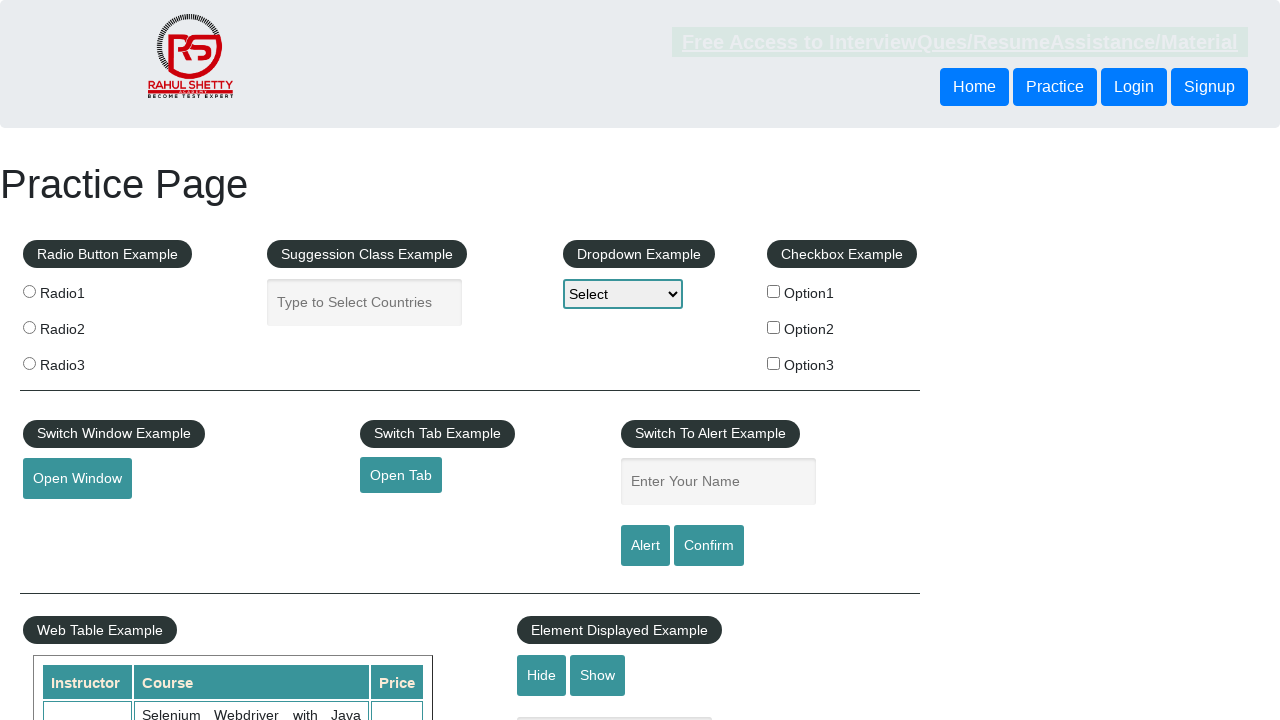

Located discount section in footer
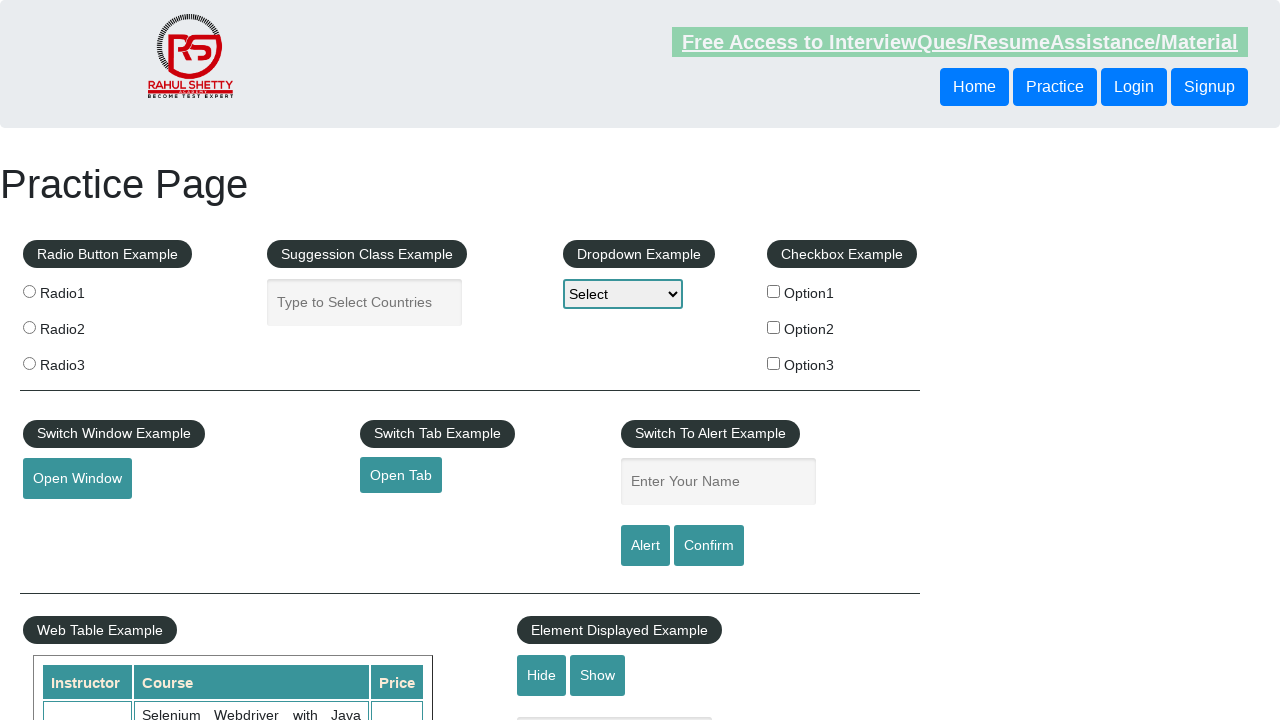

Retrieved 0 links from discount section
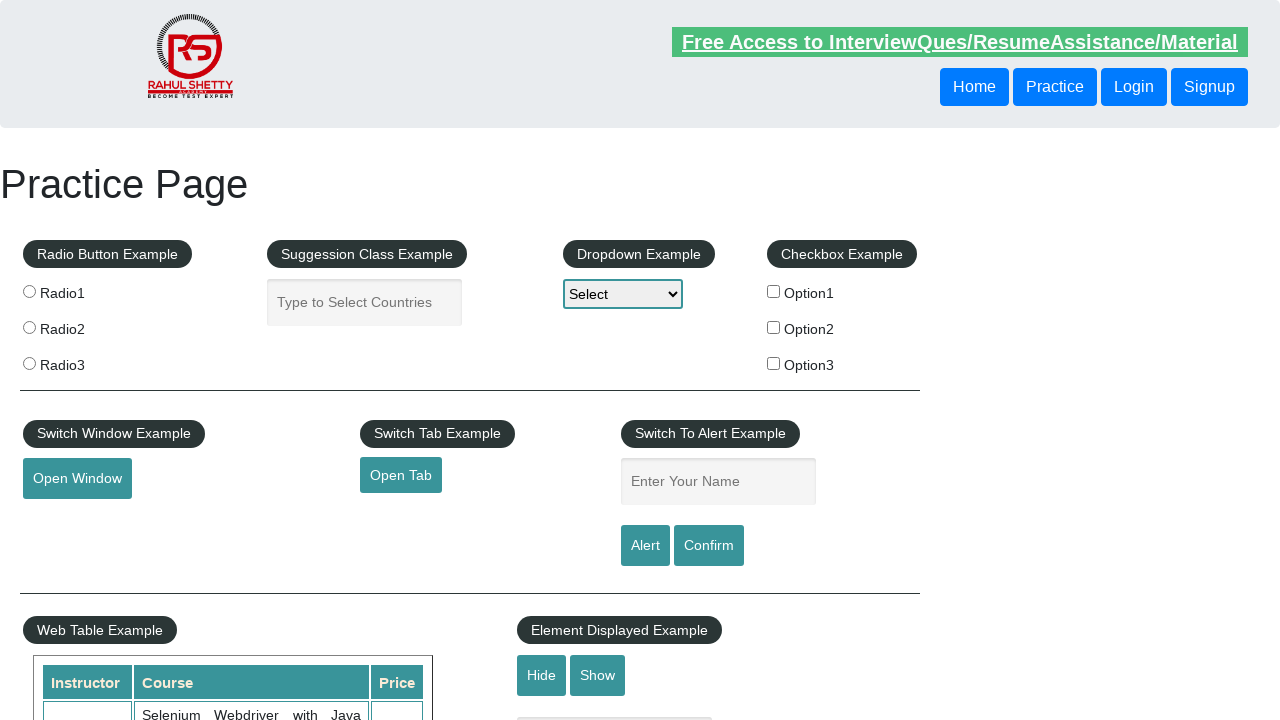

Stored browser context reference
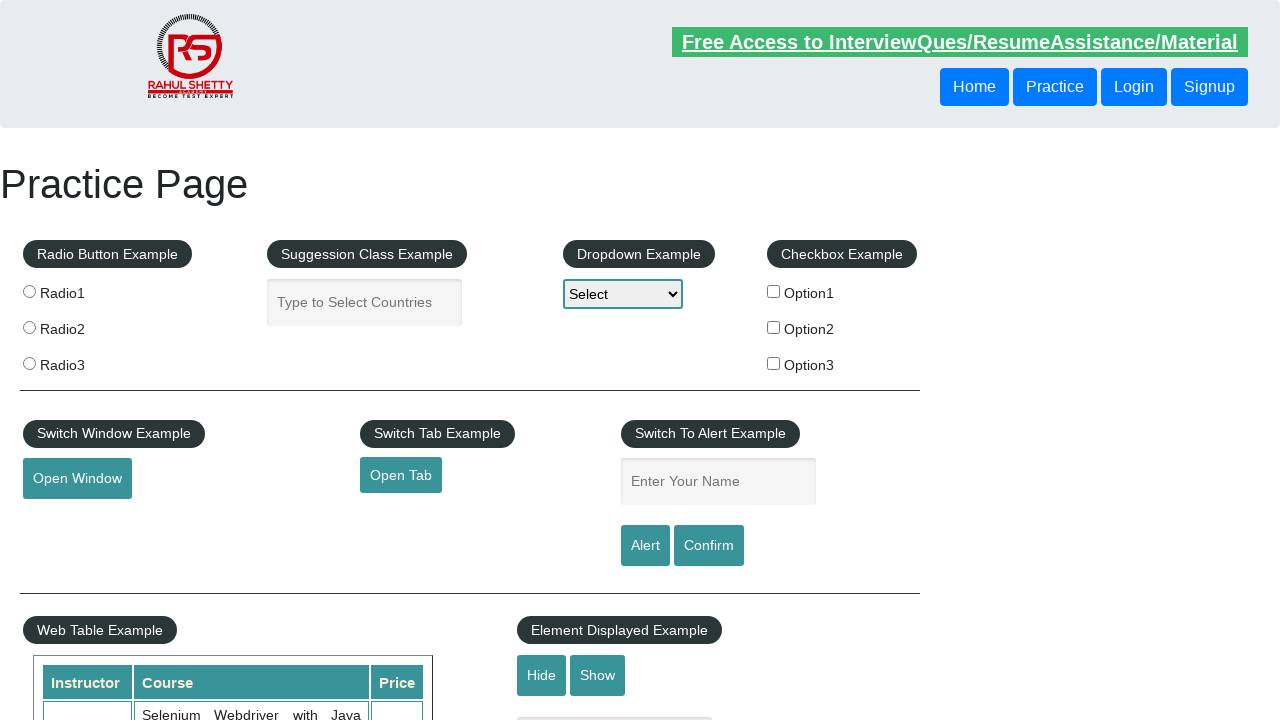

Retrieved all open pages/tabs (1 total)
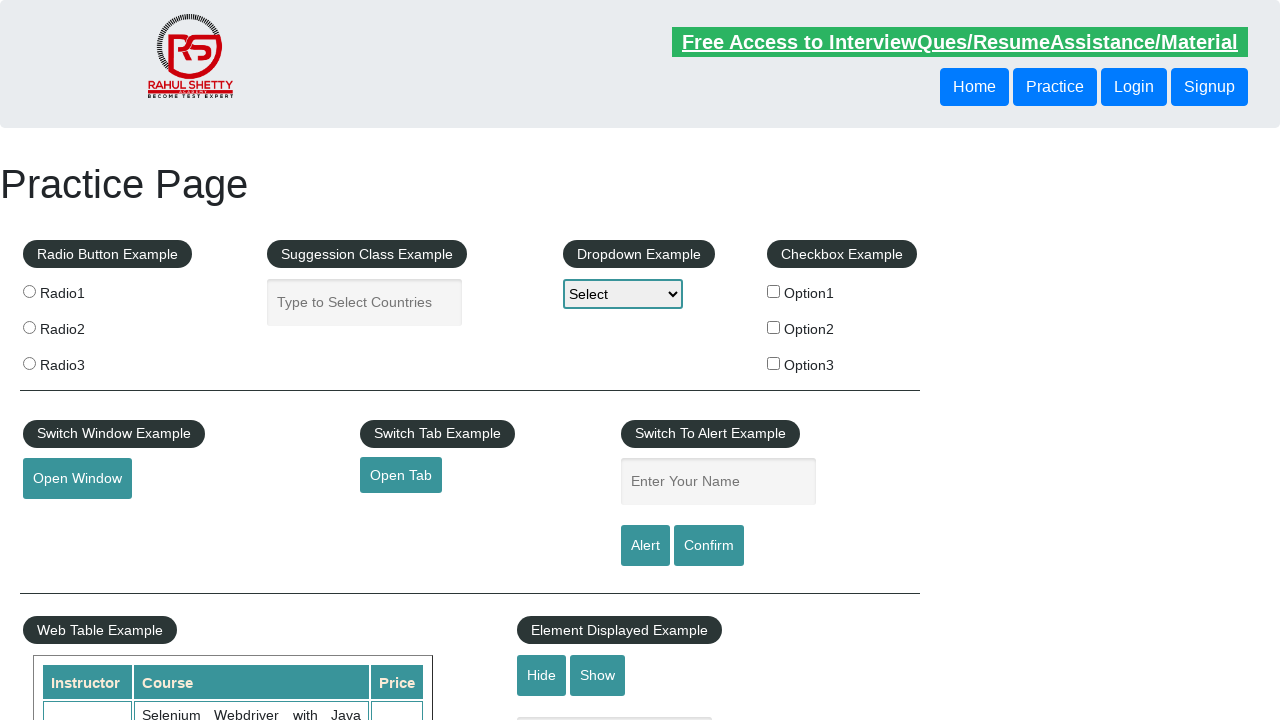

Switched to tab: https://rahulshettyacademy.com/AutomationPractice/
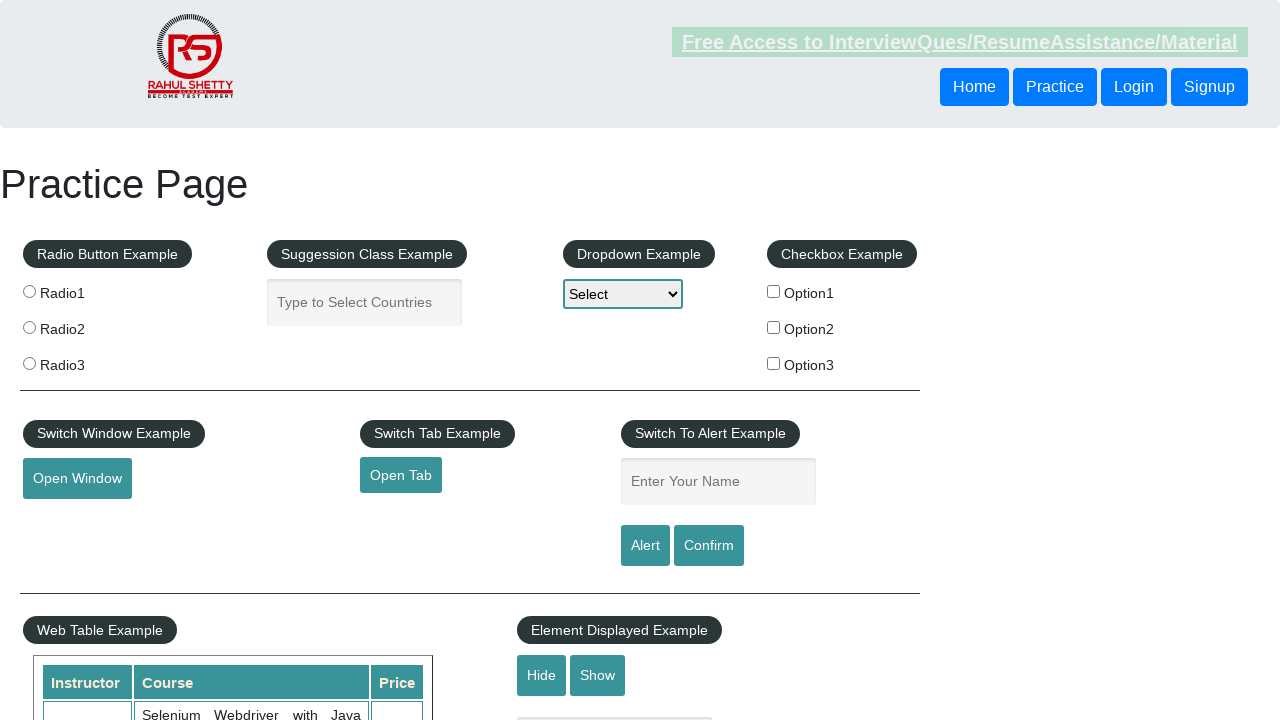

Waited for page to load - Title: Practice Page
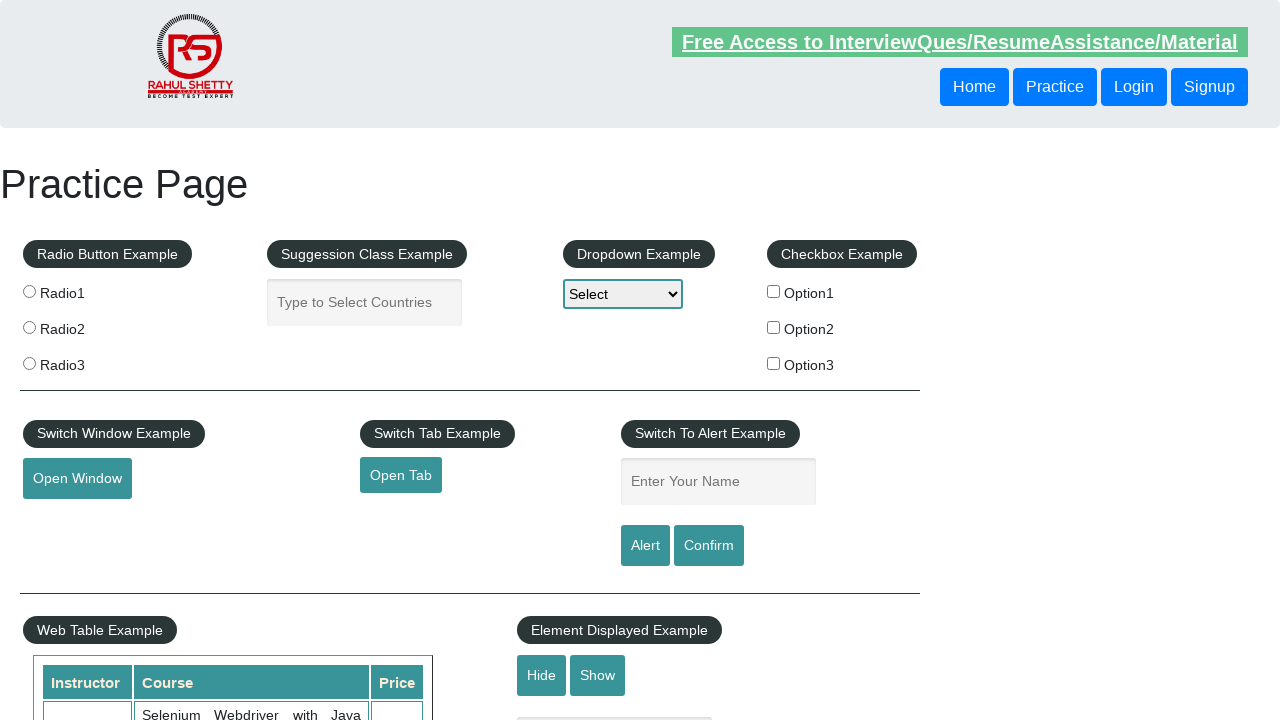

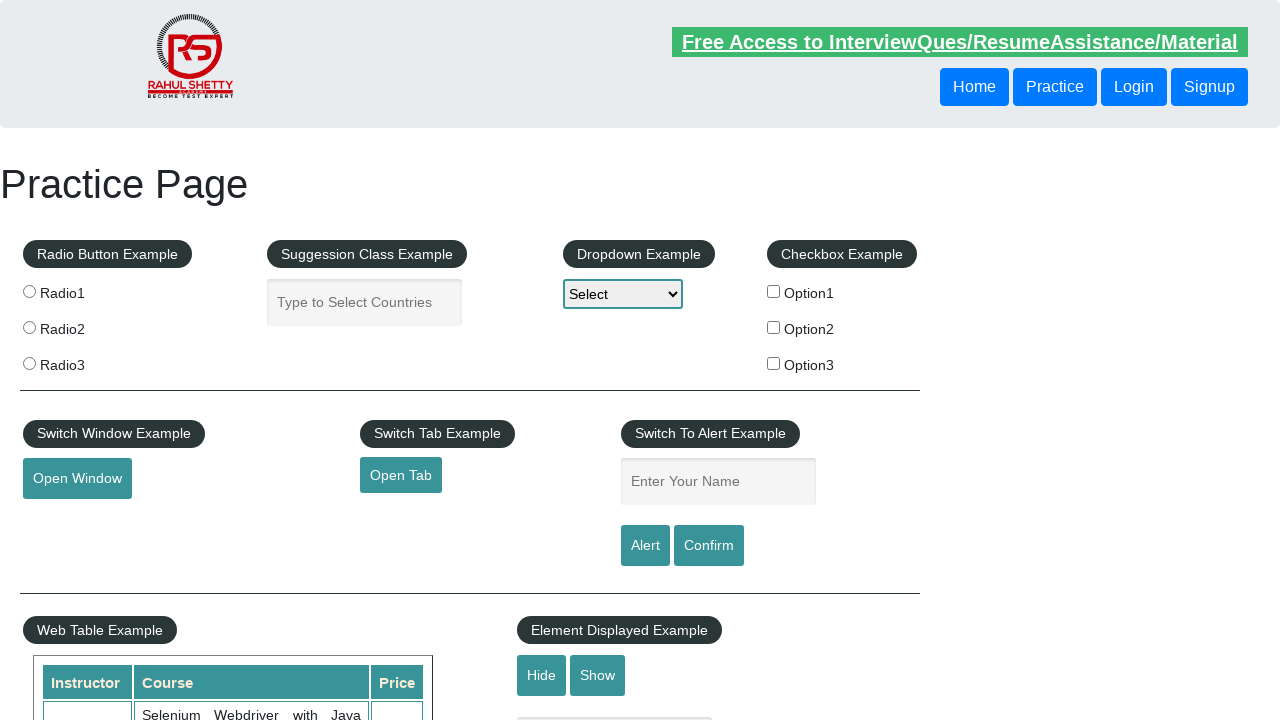